Tests adding and removing dynamic elements by clicking Add Element button twice, then deleting one element and verifying the count

Starting URL: http://the-internet.herokuapp.com/add_remove_elements/

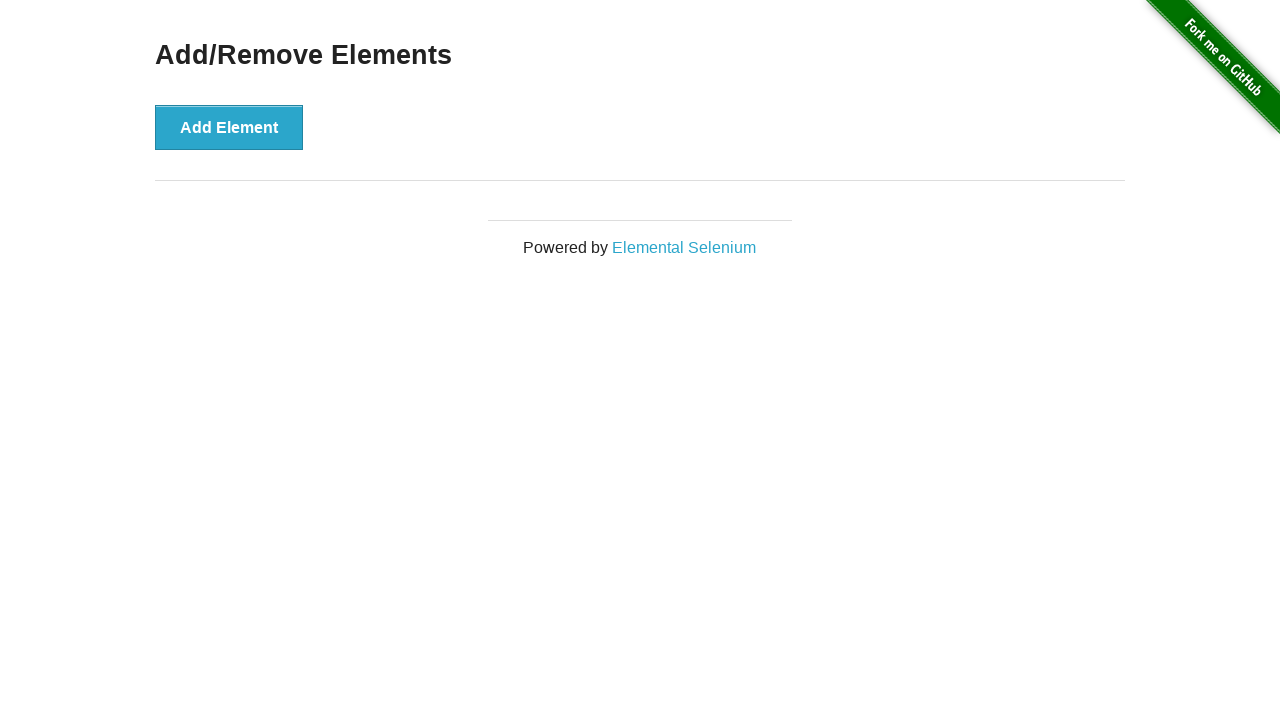

Navigated to Add/Remove Elements page
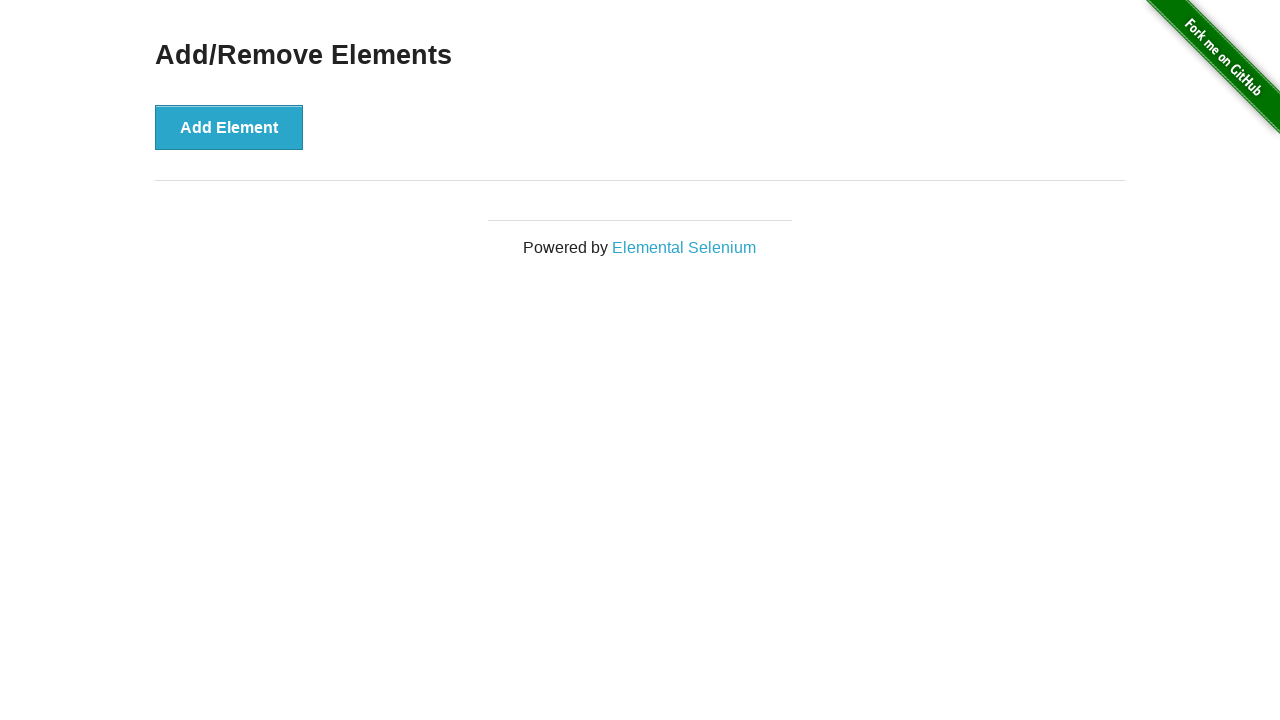

Clicked Add Element button first time at (229, 127) on xpath=//button[text()='Add Element']
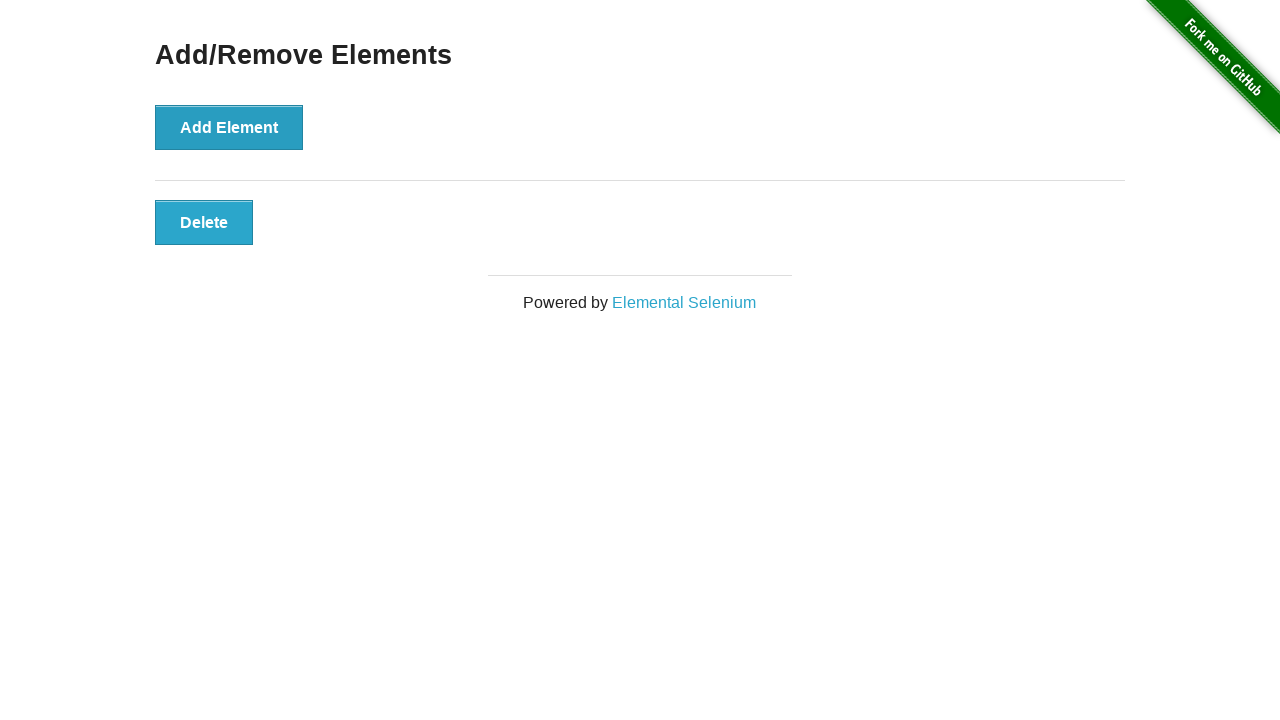

Clicked Add Element button second time at (229, 127) on xpath=//button[text()='Add Element']
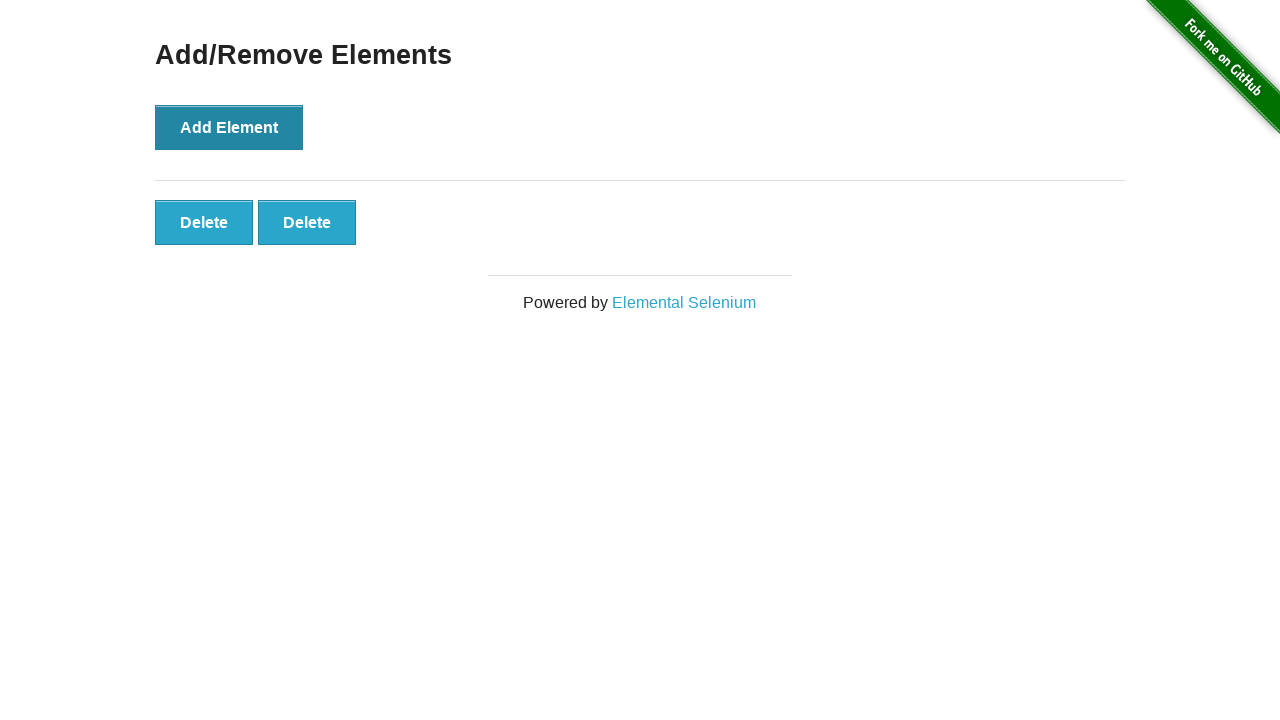

Clicked Delete button to remove first element at (204, 222) on xpath=//button[text()='Delete']
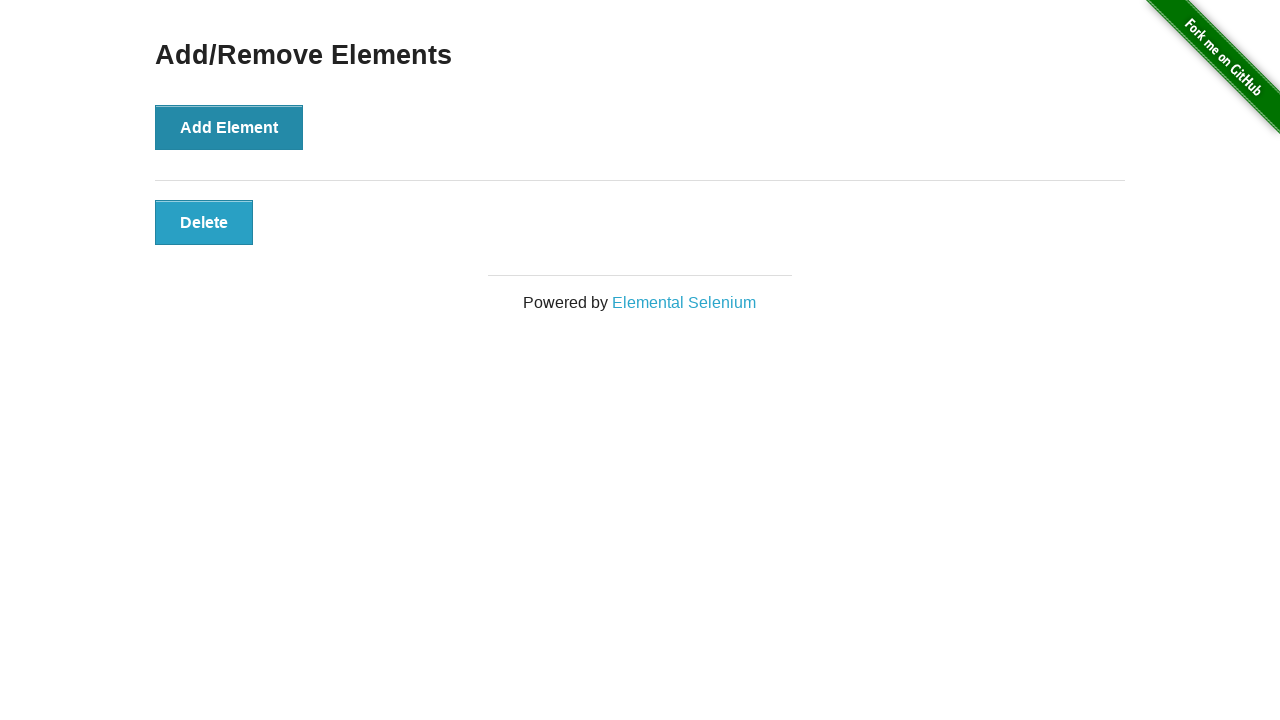

Located remaining Delete button(s)
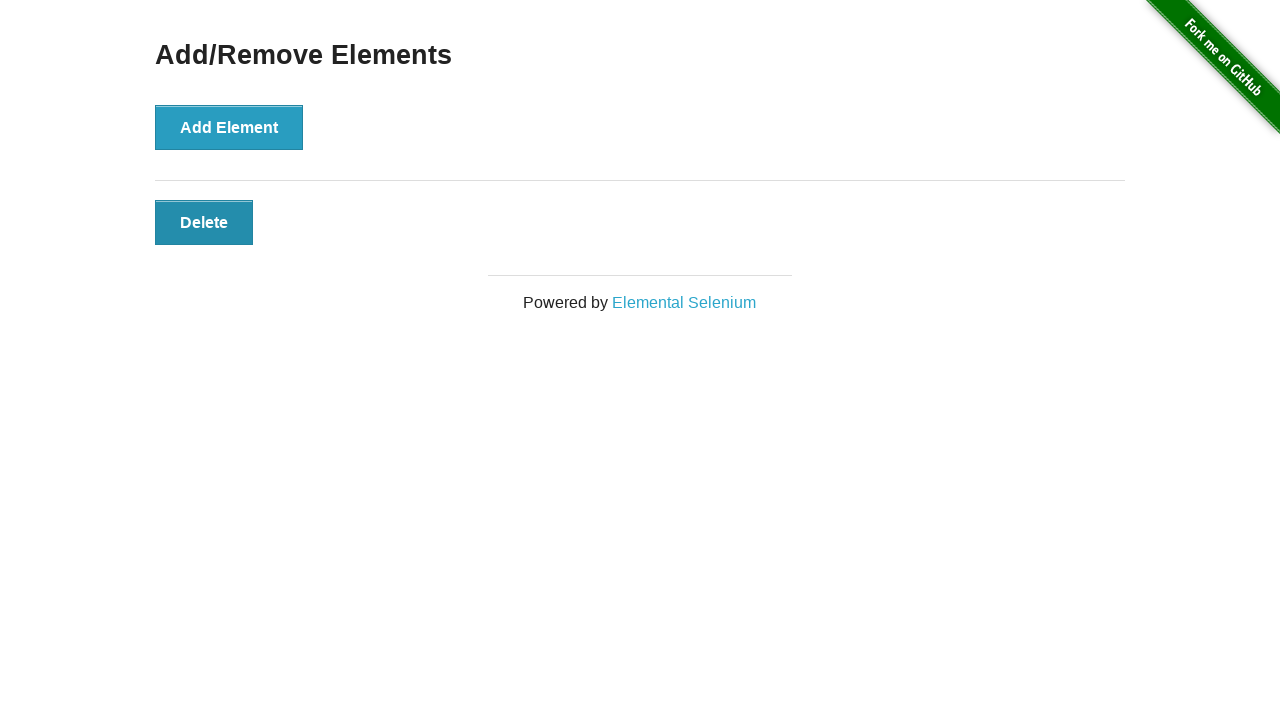

Verified that exactly one delete button remains
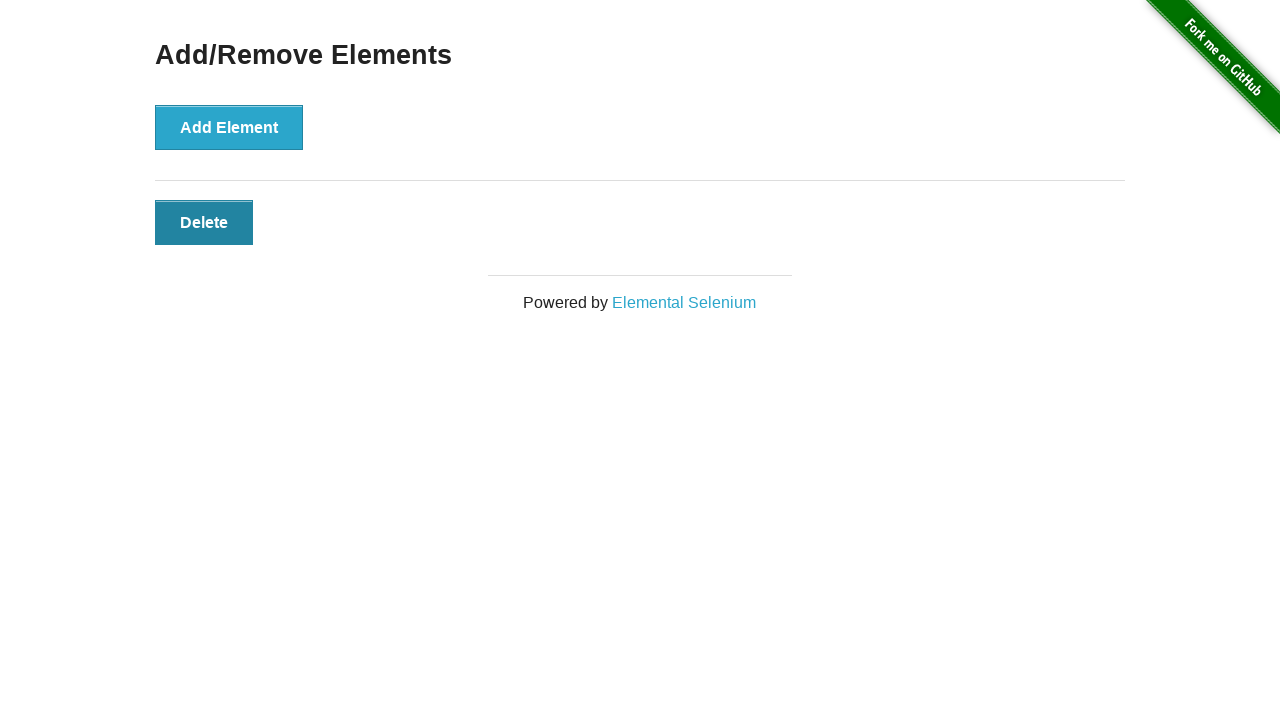

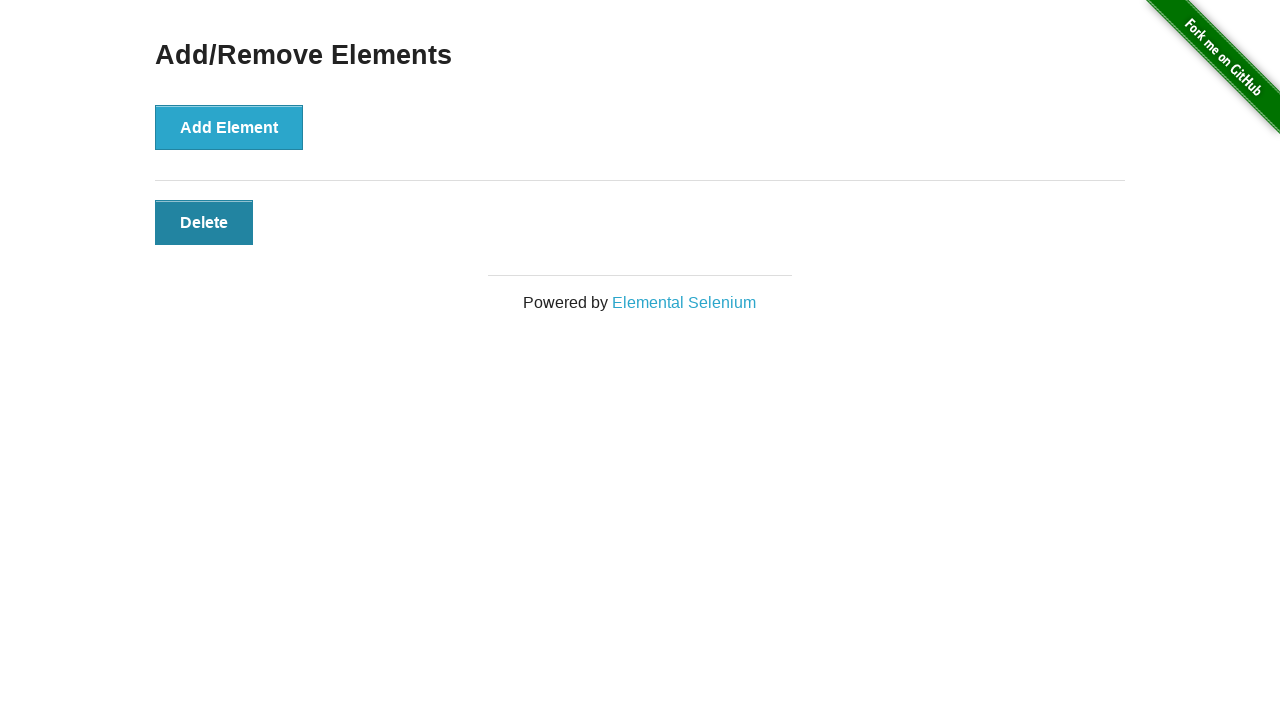